Tests mouse interaction actions on lifehack.org including hovering over a navigation element and performing a right-click context menu action on a link.

Starting URL: https://www.lifehack.org/

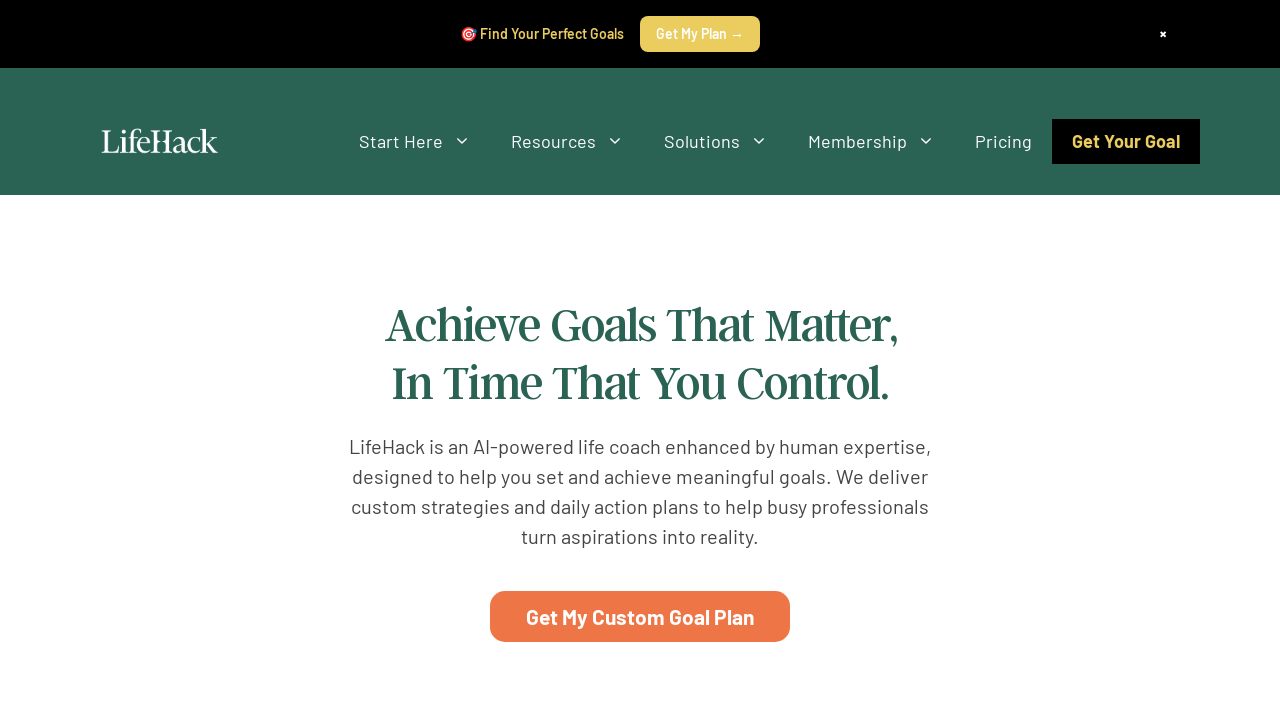

Hovered over 'Start Here' navigation element at (415, 142) on text=Start Here
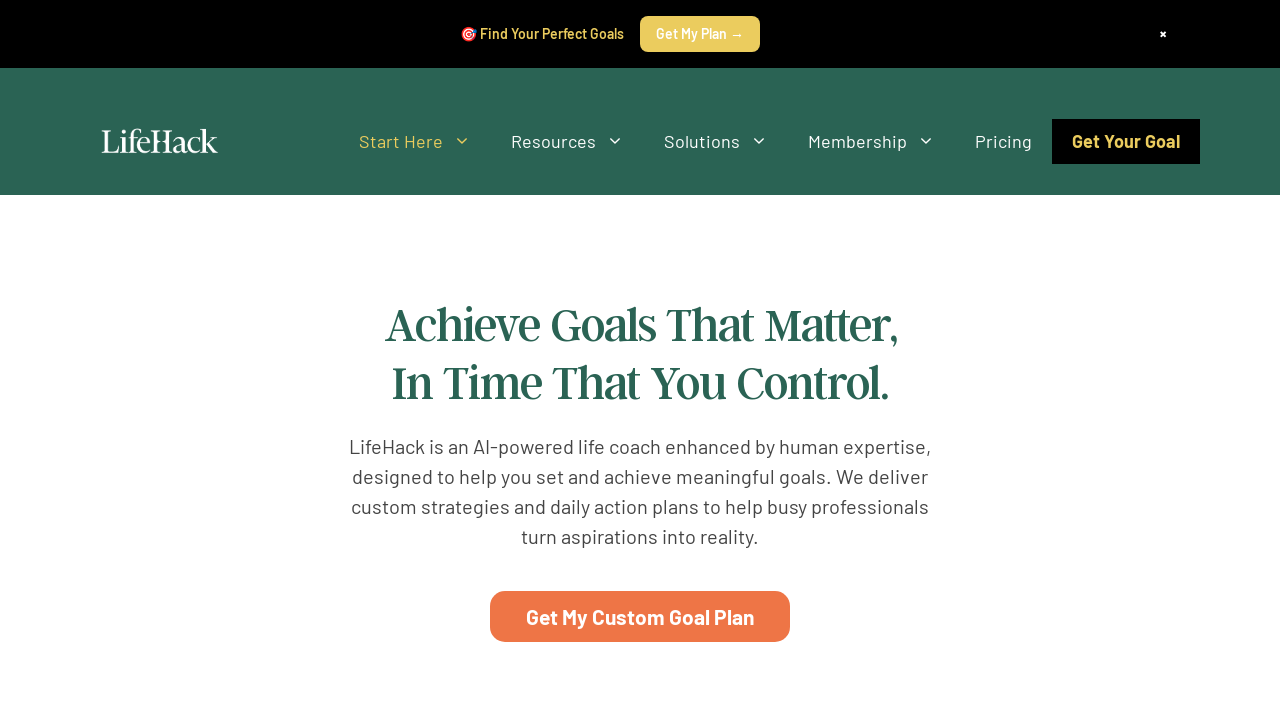

Right-clicked on 'The Time Flow System' link to open context menu at (439, 242) on text=The Time Flow System
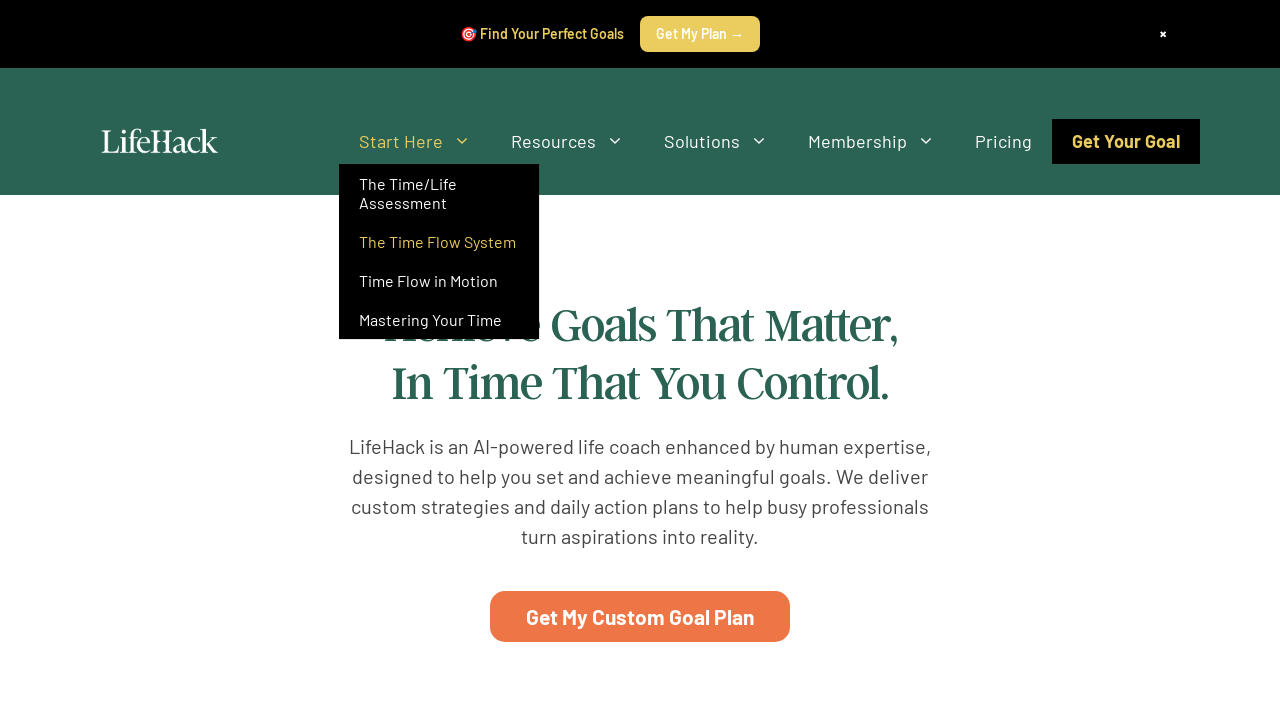

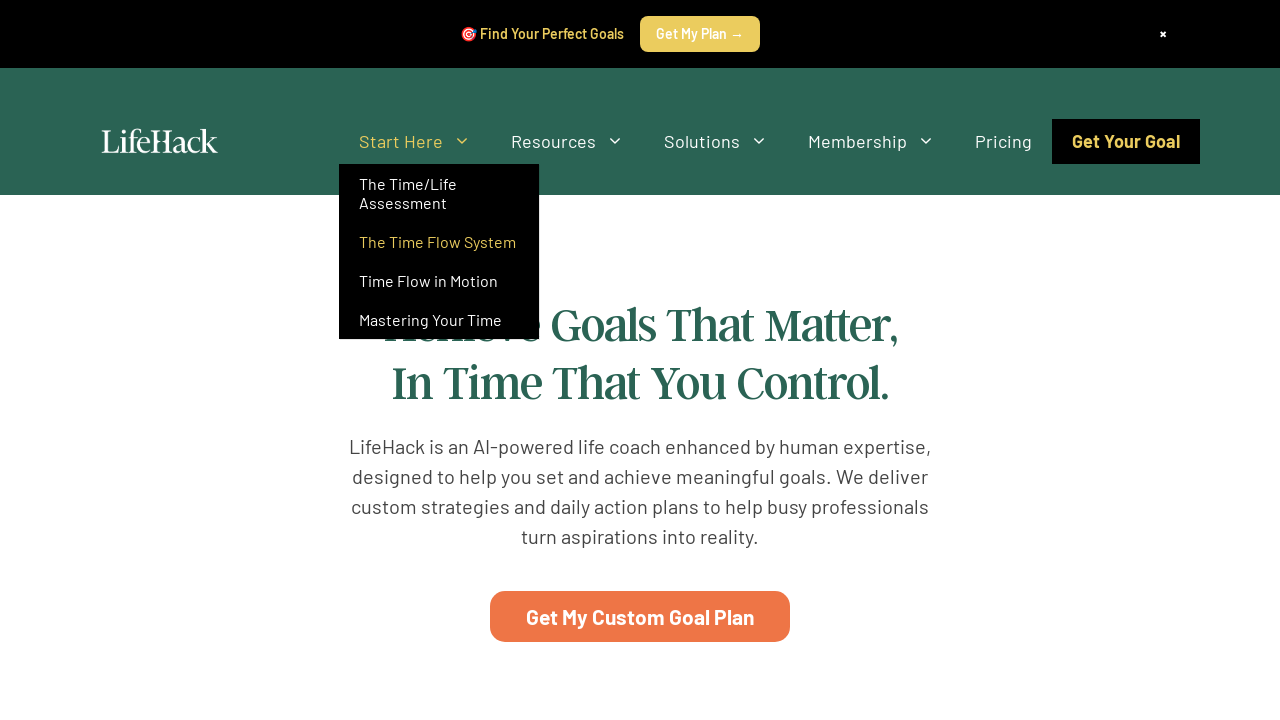